Tests a slow calculator by setting a delay, performing a calculation (7 + 8), and waiting for the result to display.

Starting URL: https://bonigarcia.dev/selenium-webdriver-java/slow-calculator.html

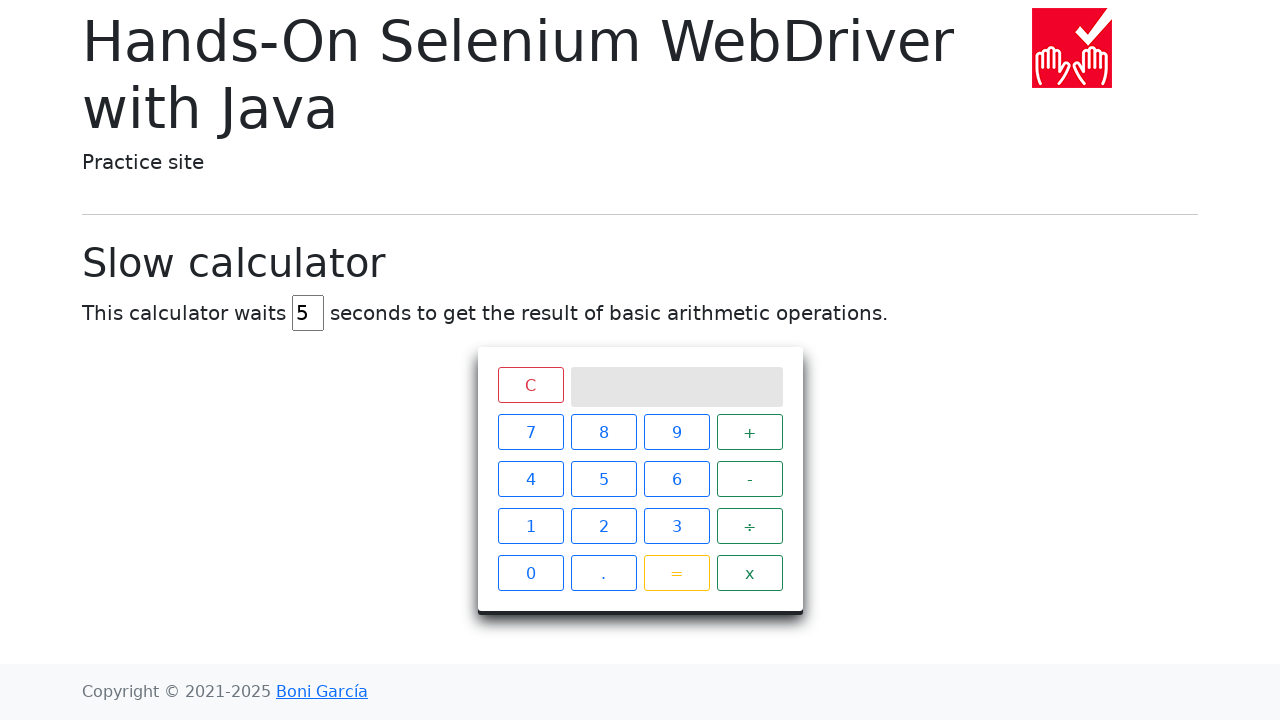

Cleared the delay field on #delay
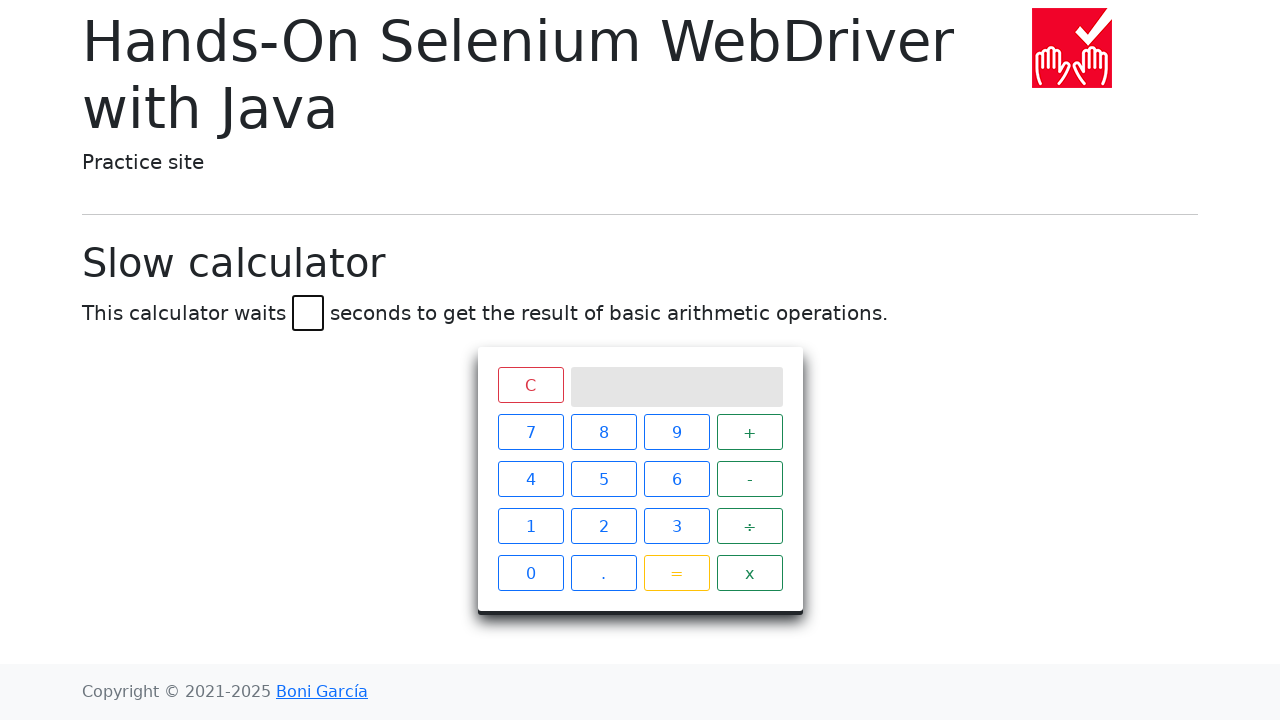

Set delay to 45 seconds on #delay
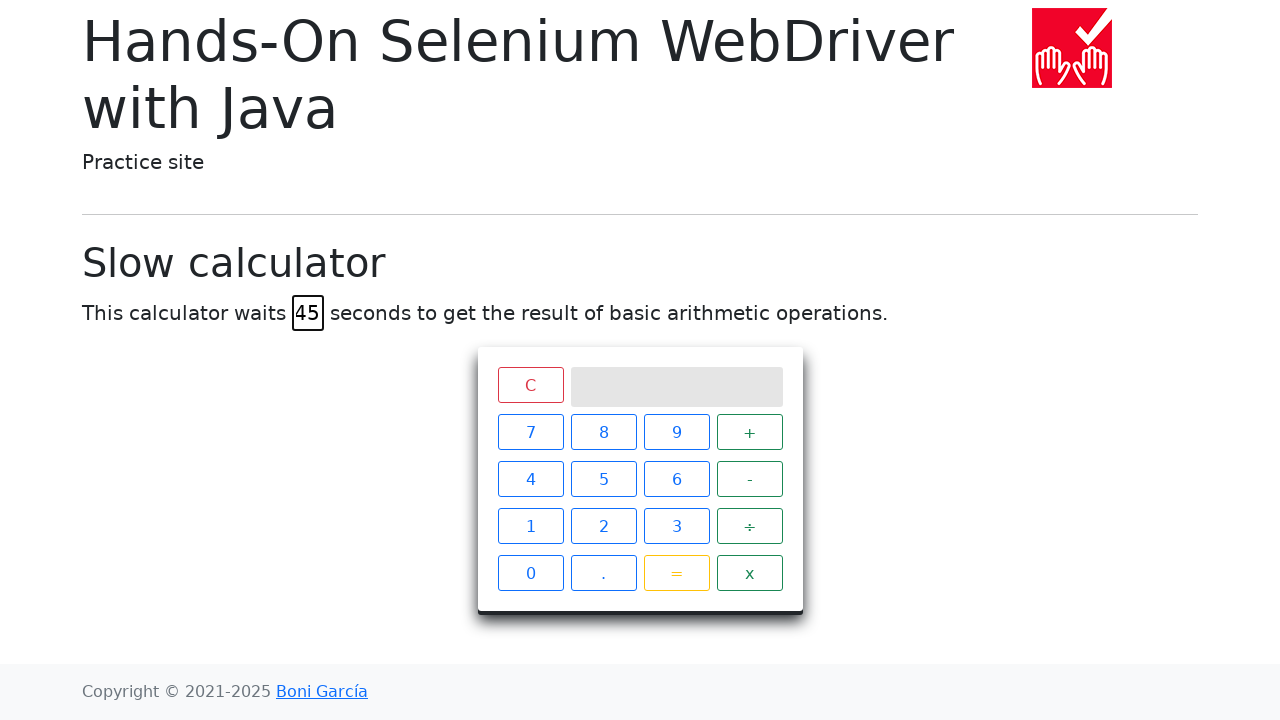

Clicked number 7 at (530, 432) on .keys > :nth-child(1)
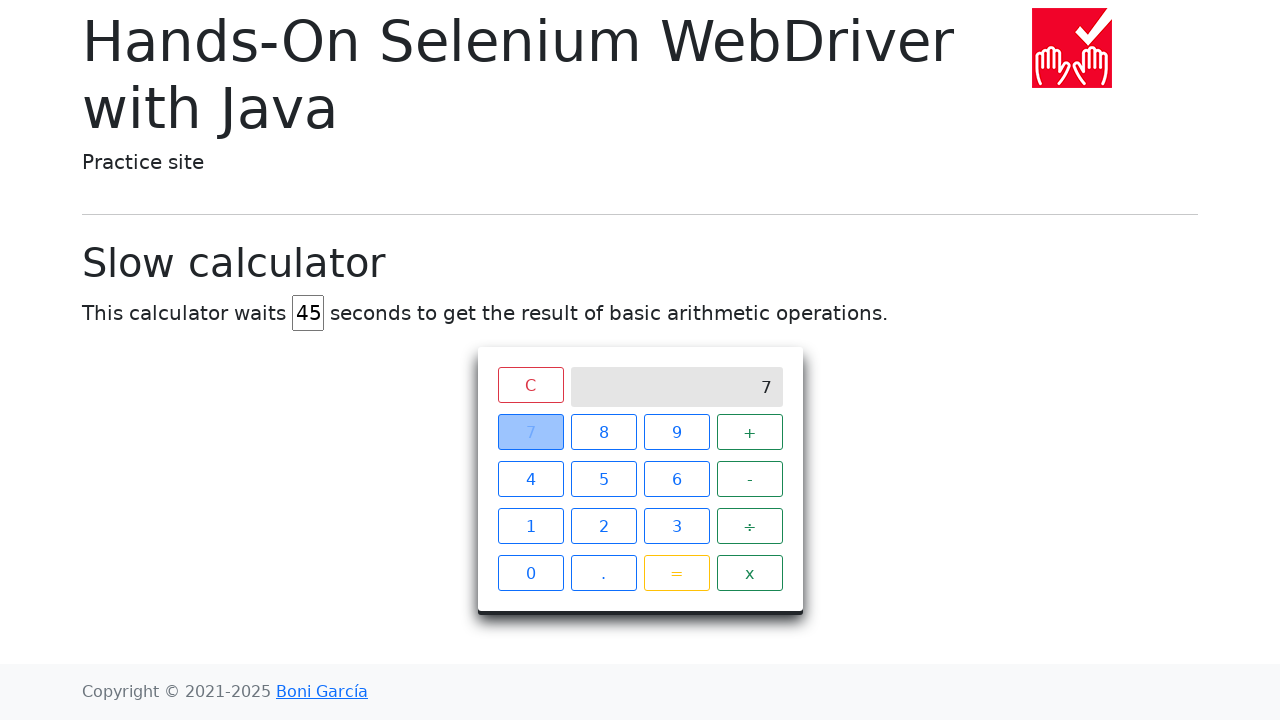

Clicked plus operator at (750, 432) on .keys > :nth-child(4)
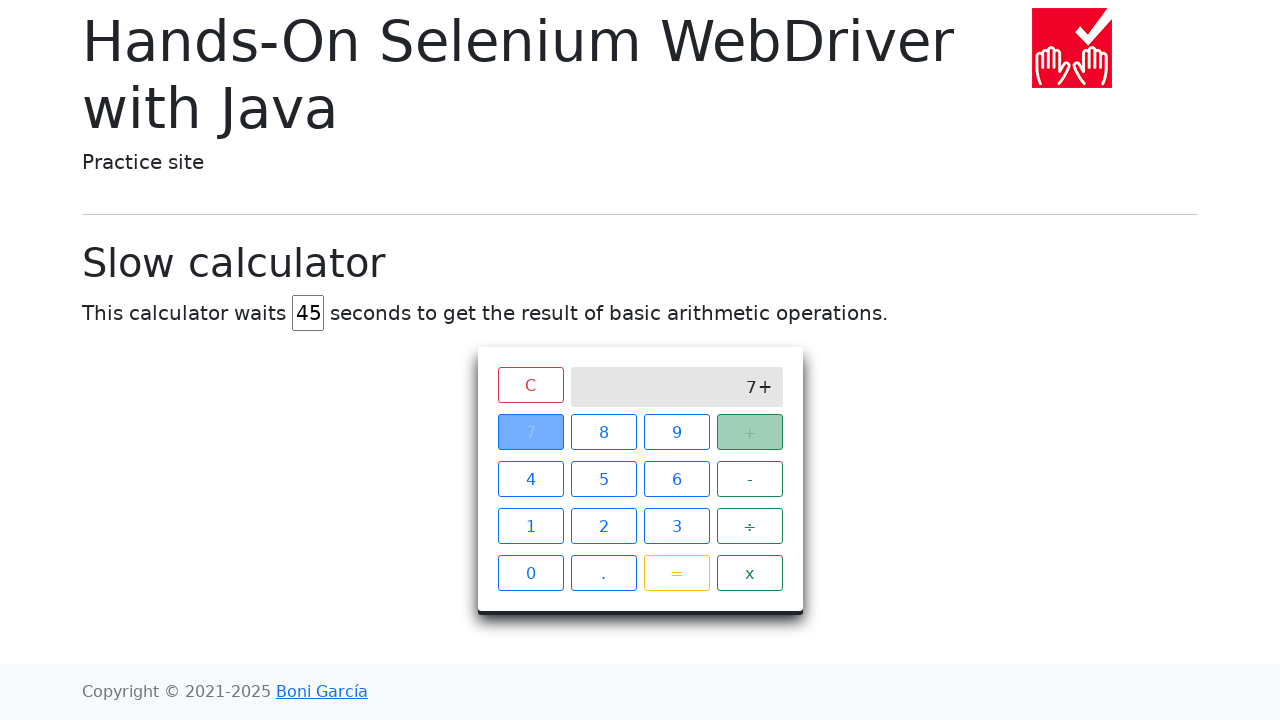

Clicked number 8 at (604, 432) on .keys > :nth-child(2)
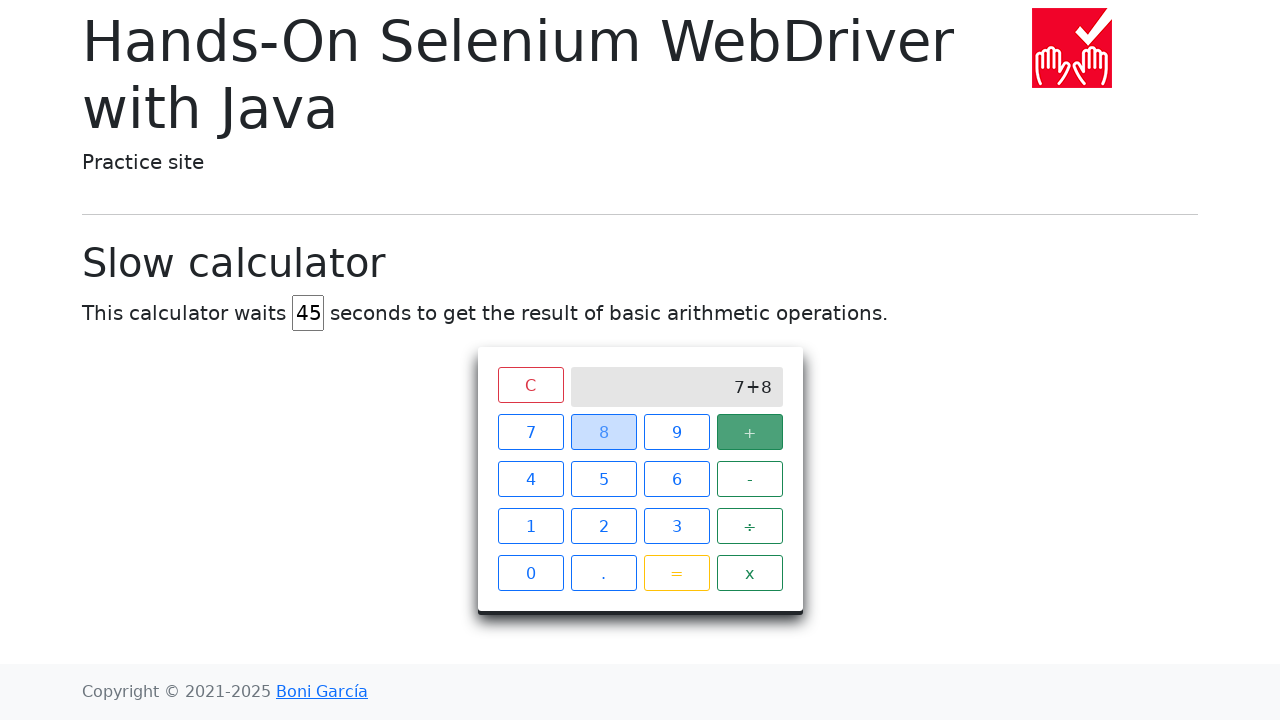

Clicked equals button at (676, 573) on .keys > :nth-child(15)
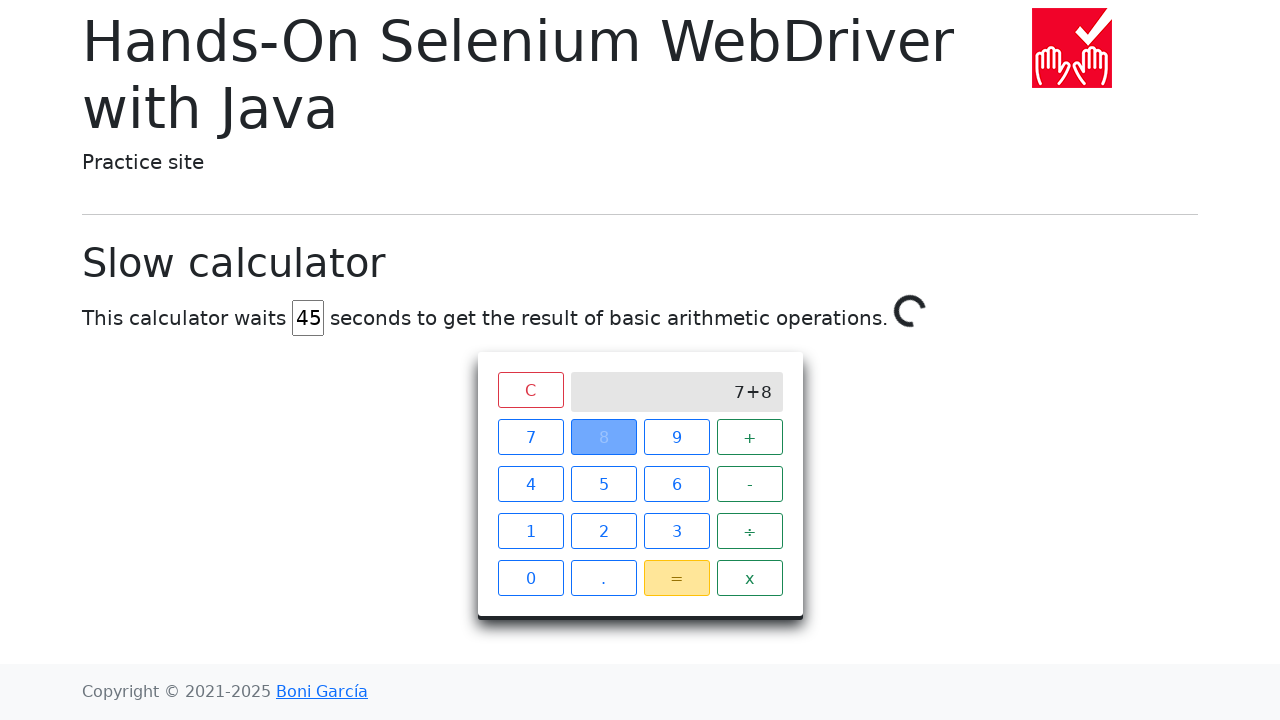

Result '15' displayed on calculator screen
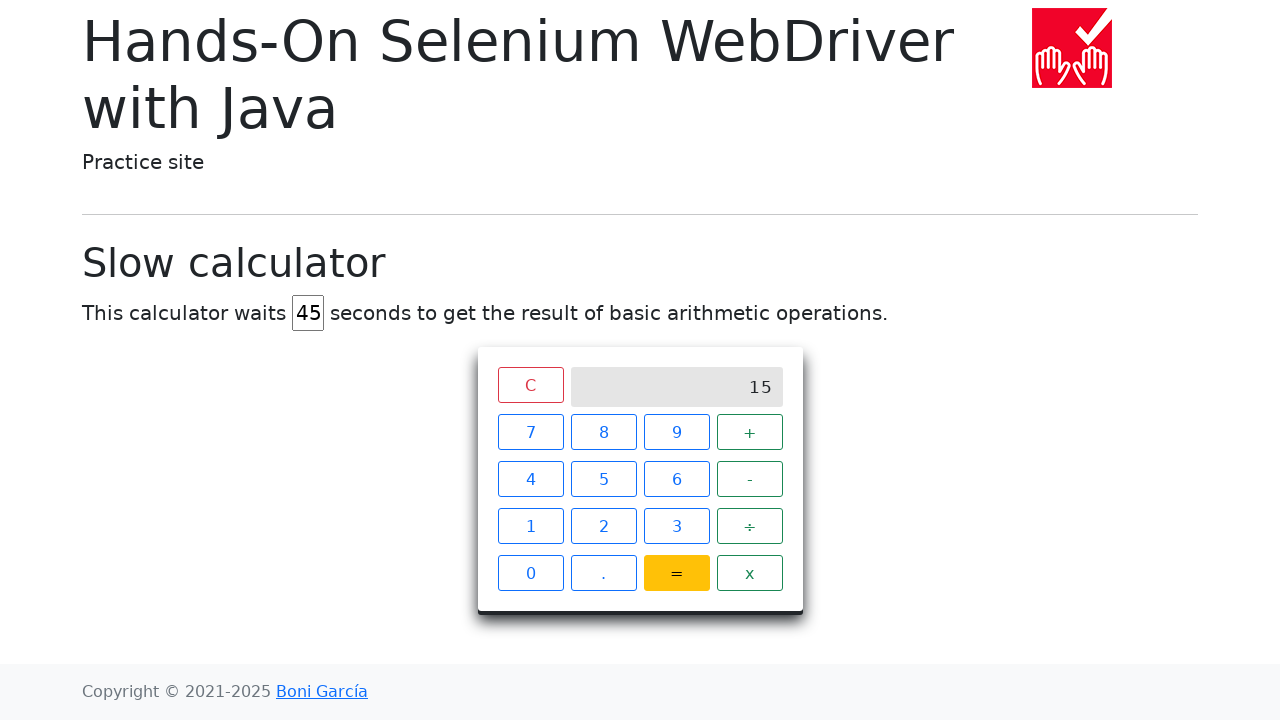

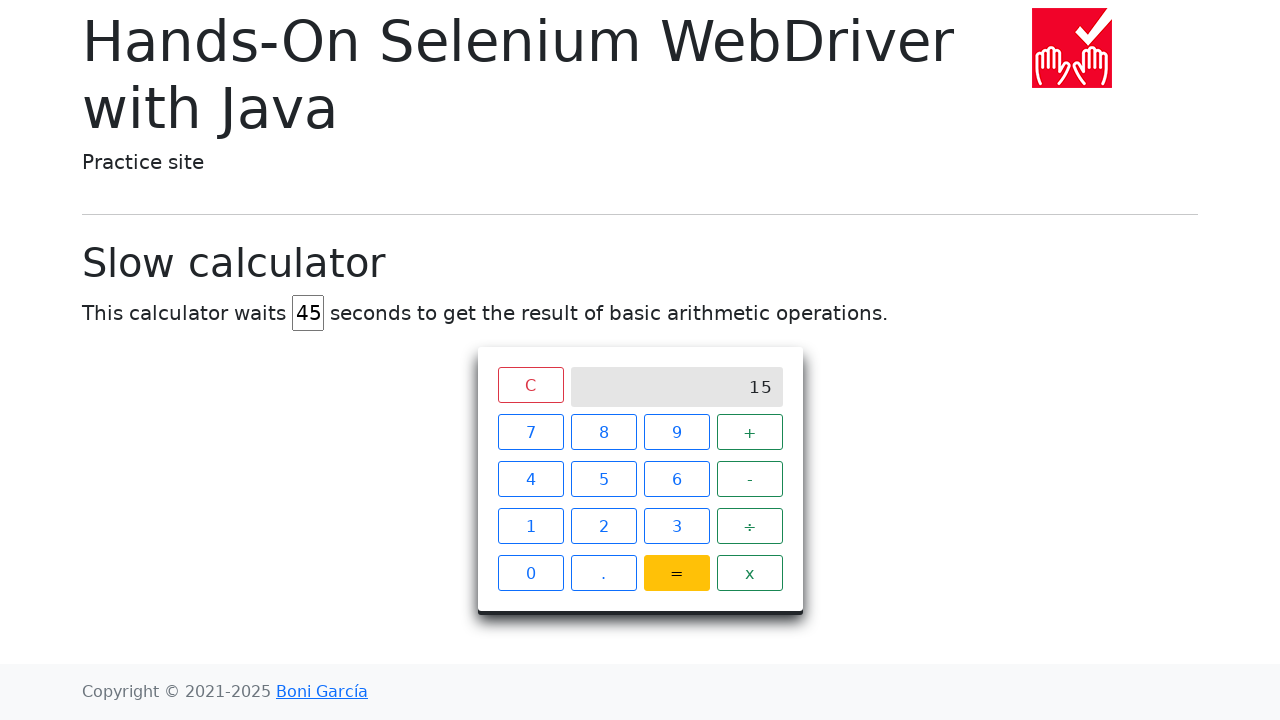